Navigates to the Kel Ediciones bookstore homepage and verifies the page loads correctly

Starting URL: https://www.kelediciones.com/

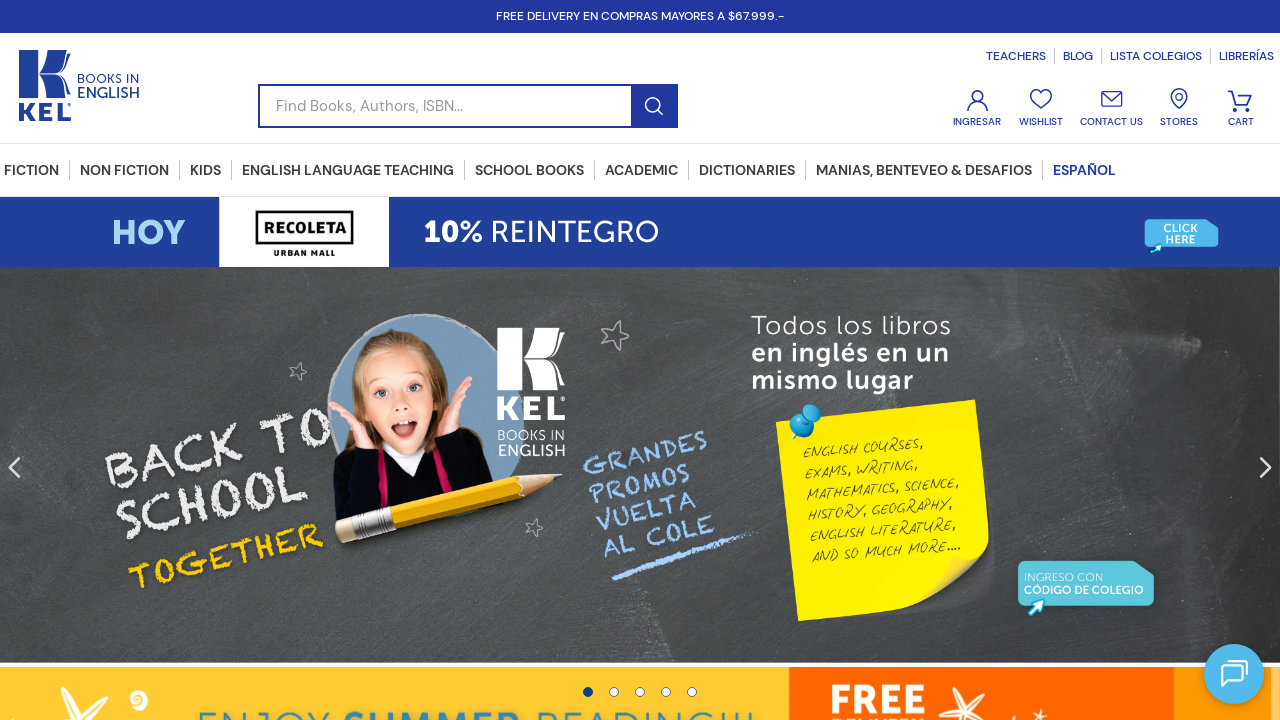

Navigated to Kel Ediciones homepage and verified URL loaded correctly
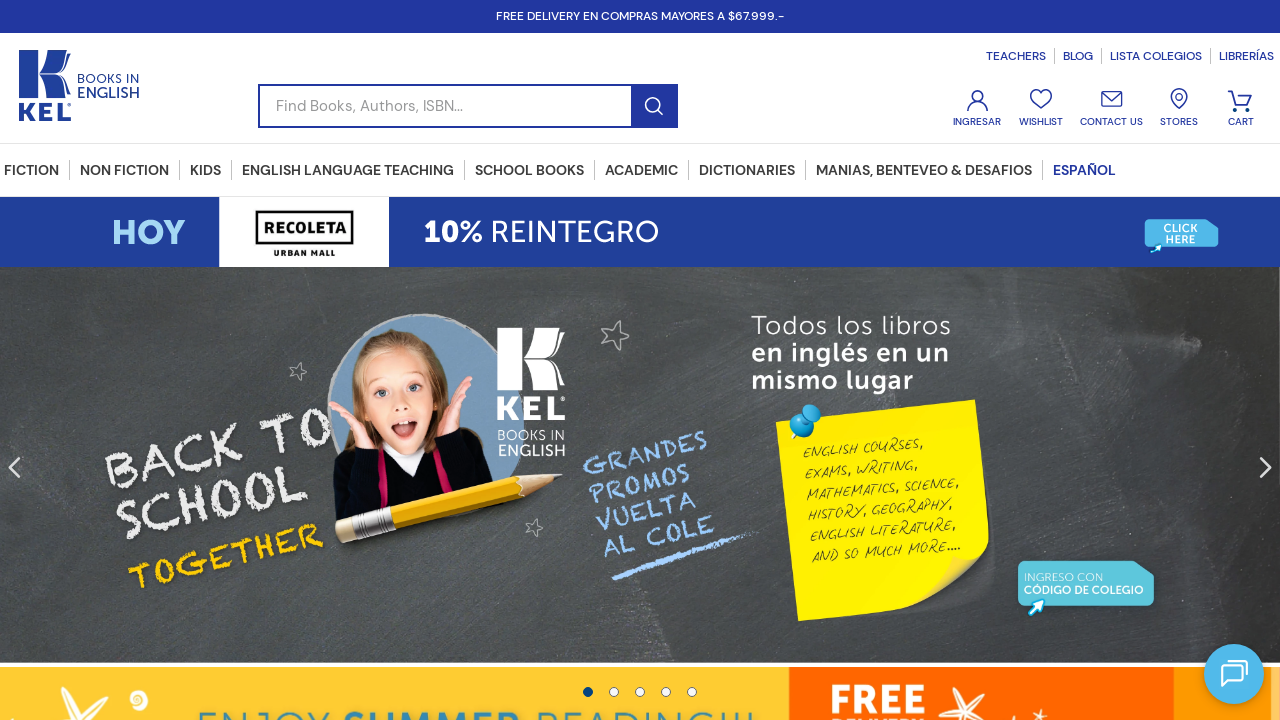

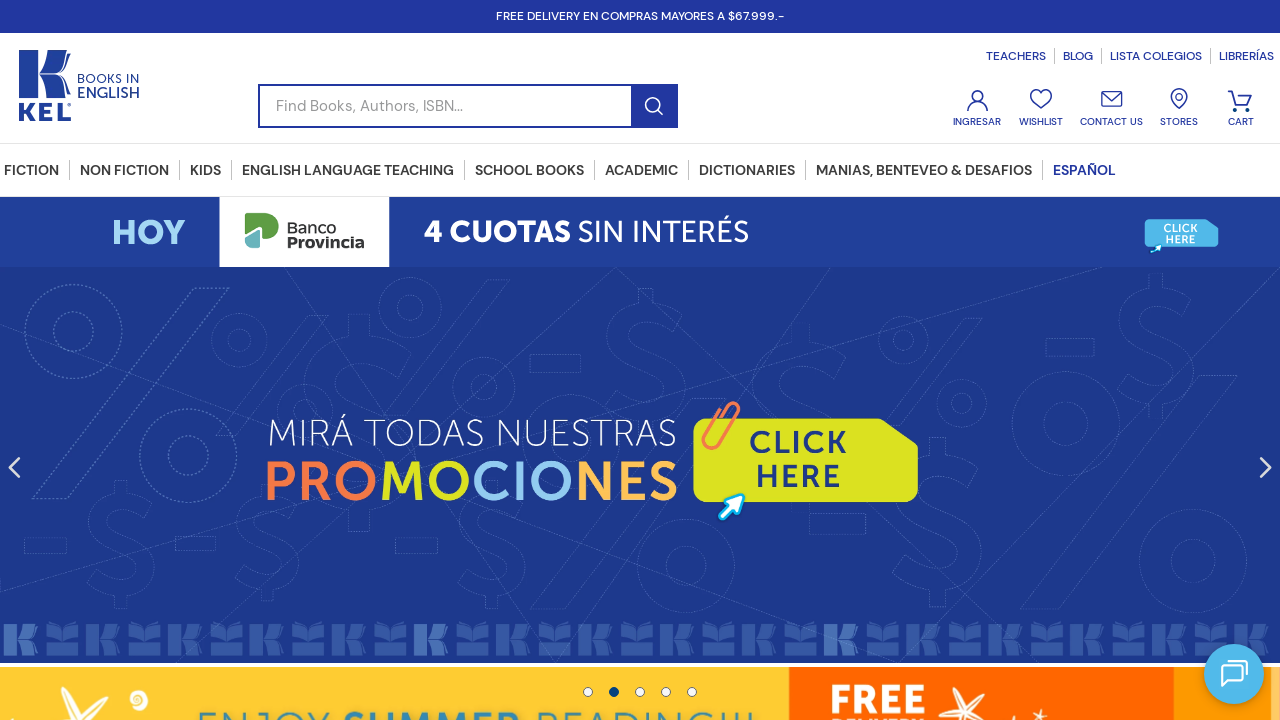